Tests drag and drop functionality by dragging an image element to a target div using native drag and drop

Starting URL: https://artoftesting.com/samplesiteforselenium

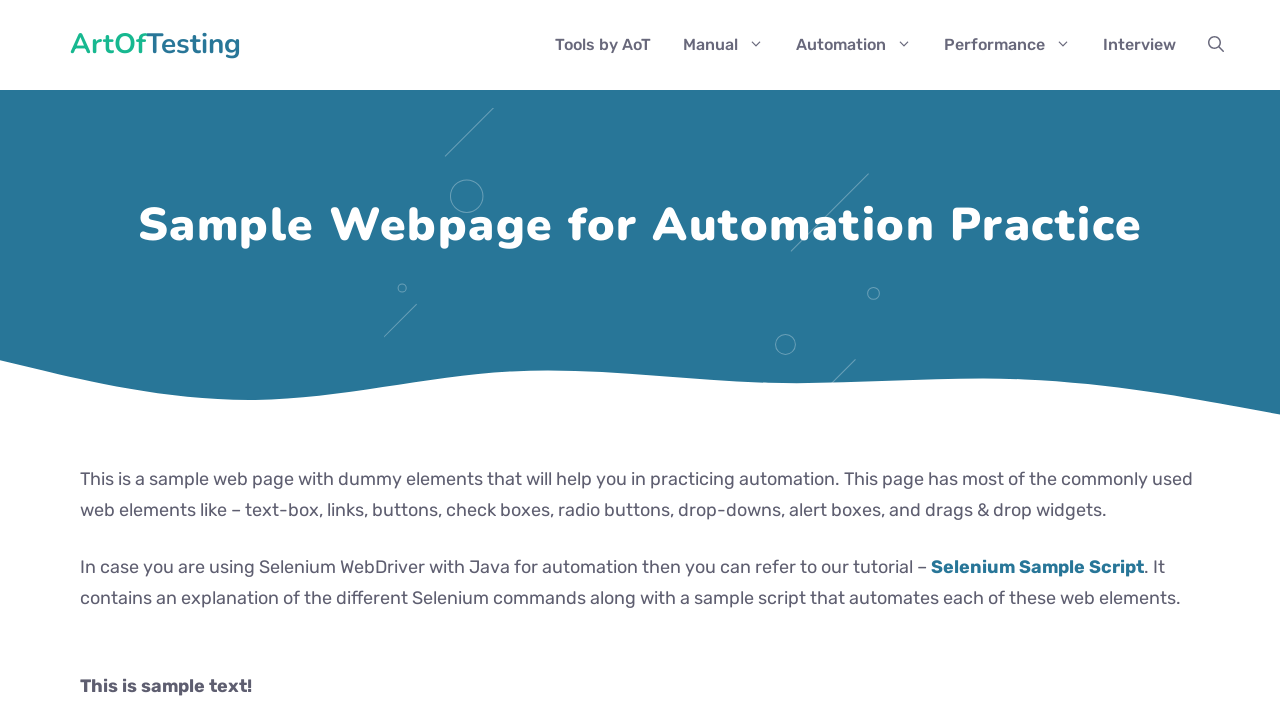

Navigated to sample site for testing
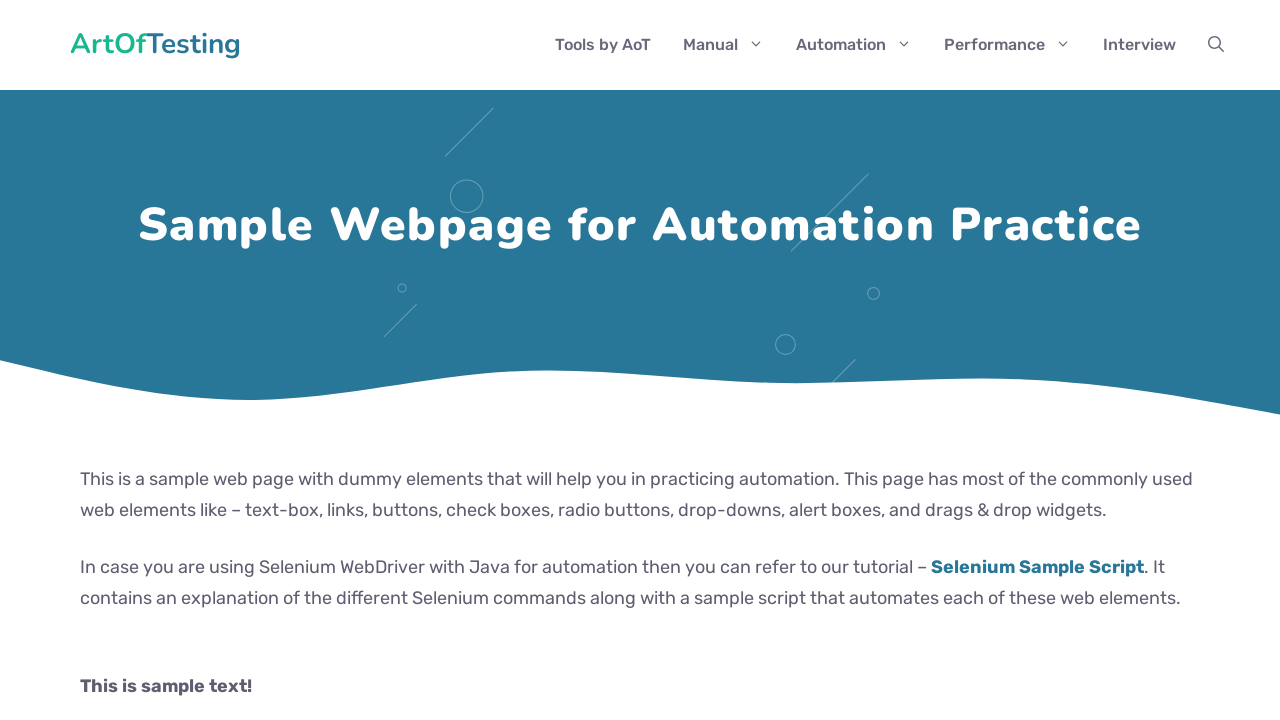

Dragged image element to target div using native drag and drop at (280, 242)
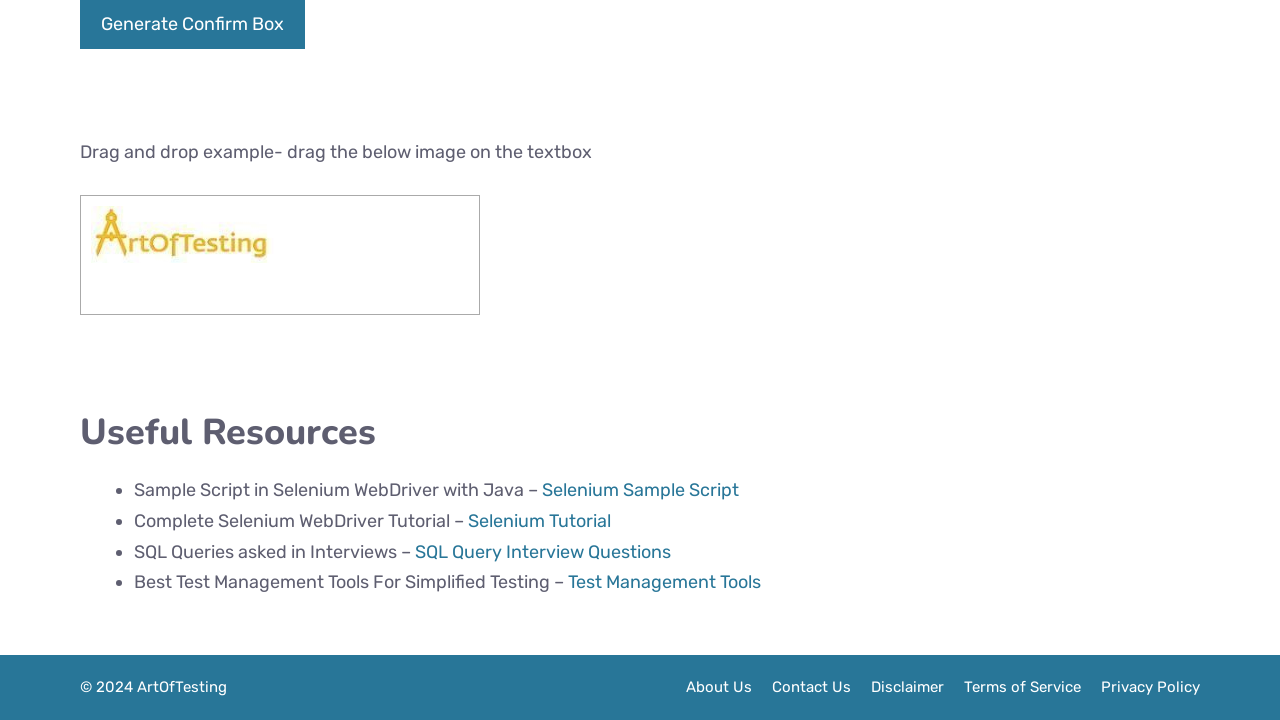

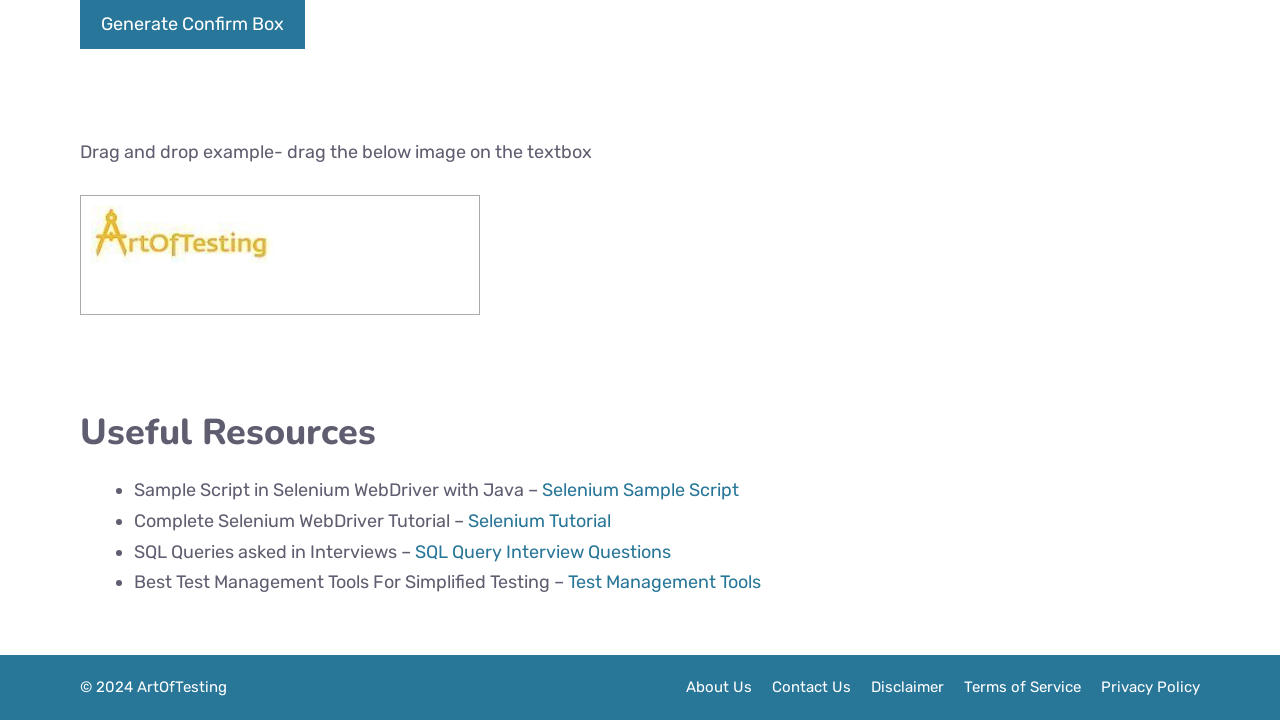